Tests the login form validation by clicking the login button without entering any credentials and verifying that an appropriate error message is displayed.

Starting URL: https://www.saucedemo.com/

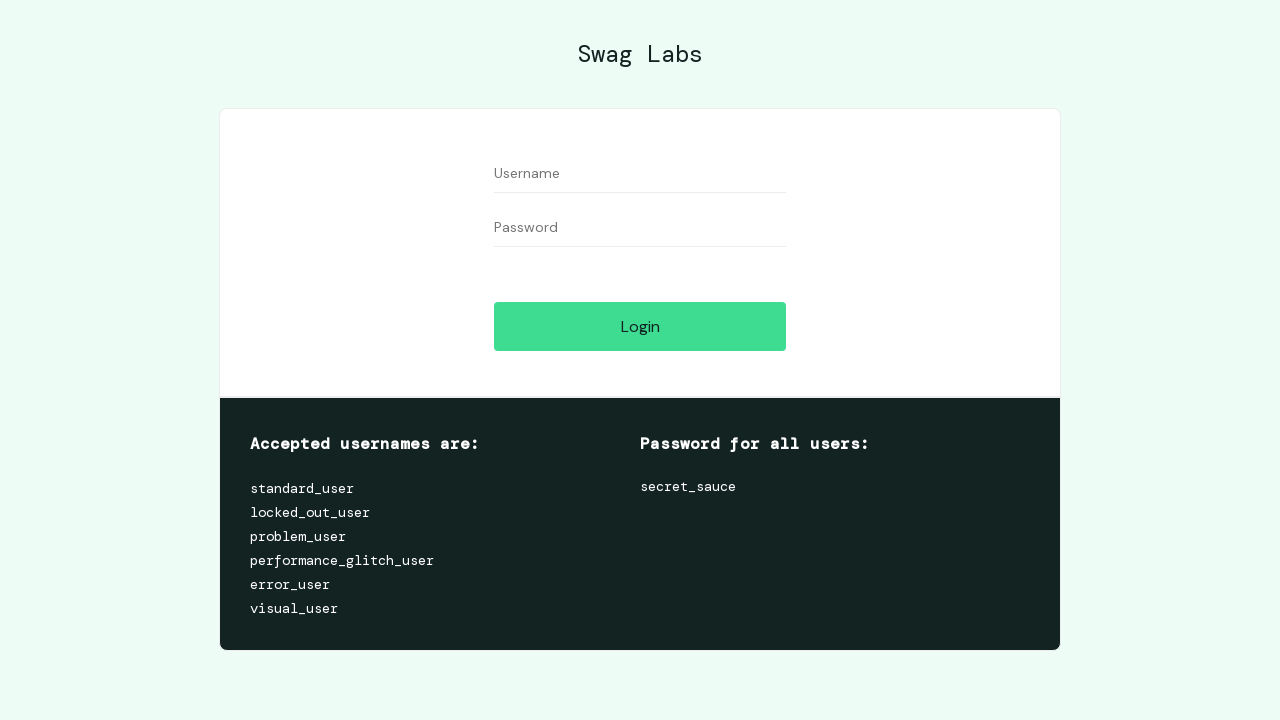

Username field is now visible
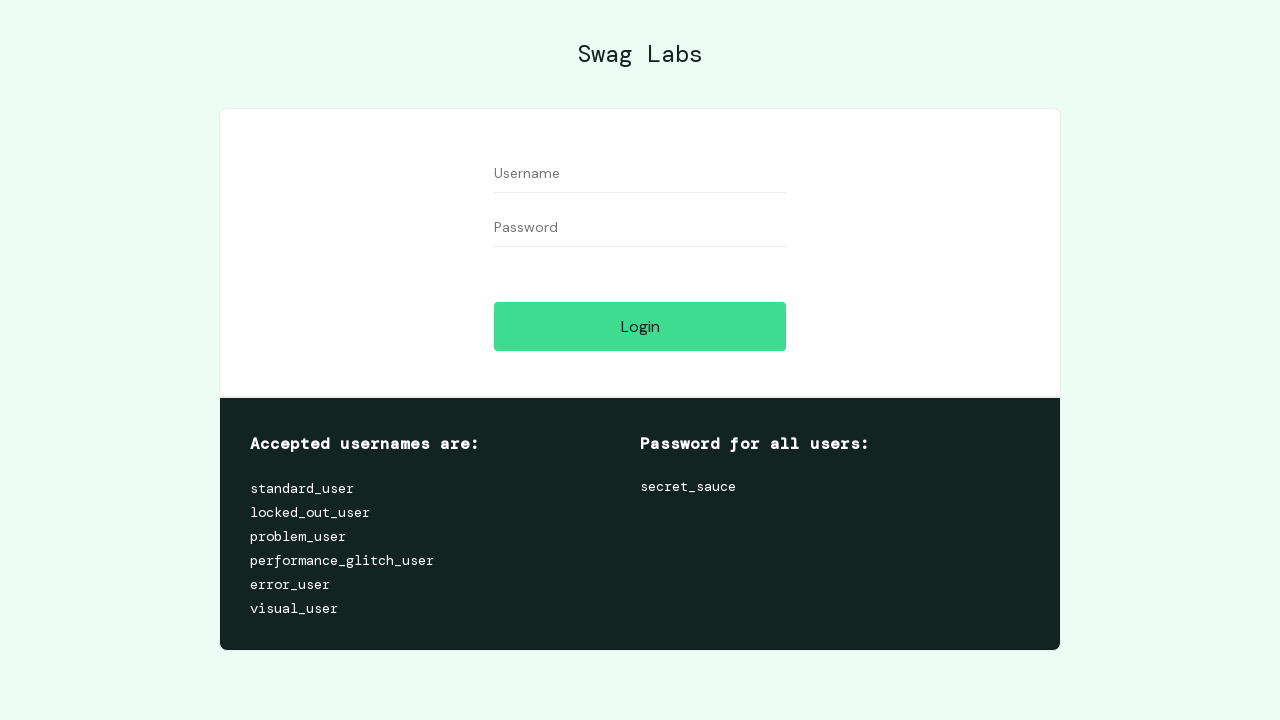

Password field is now visible
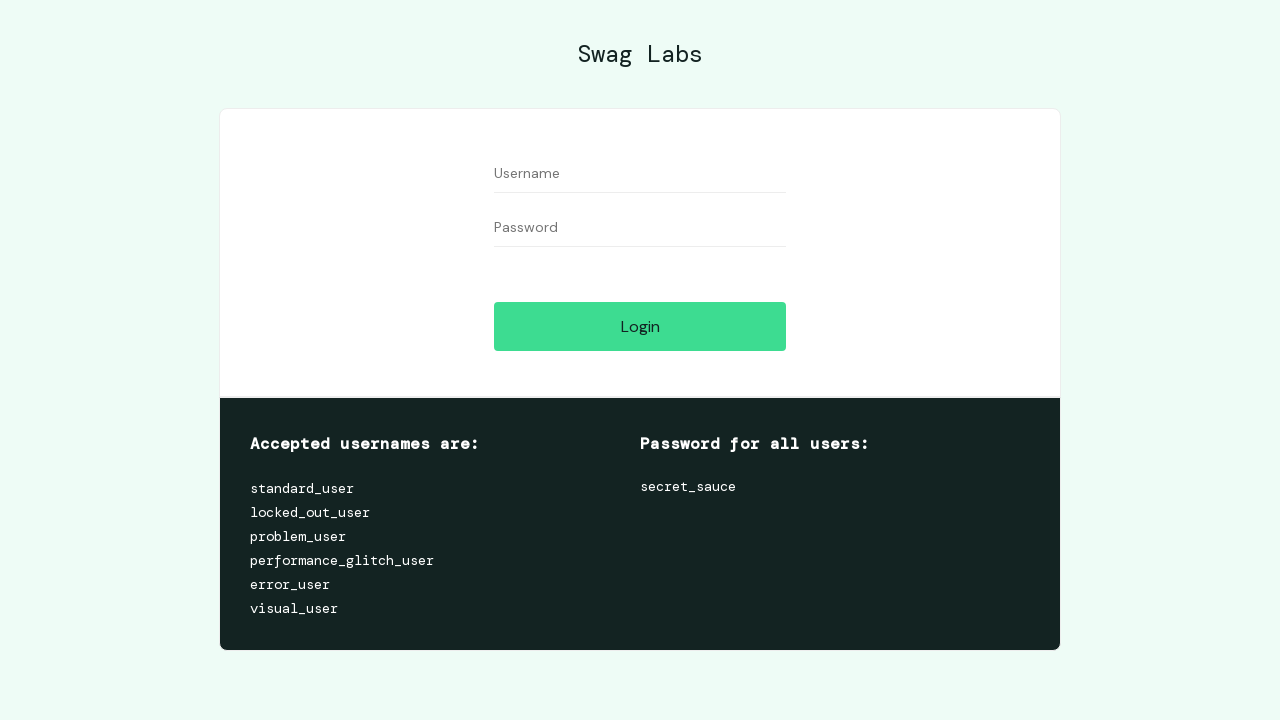

Login button is now visible
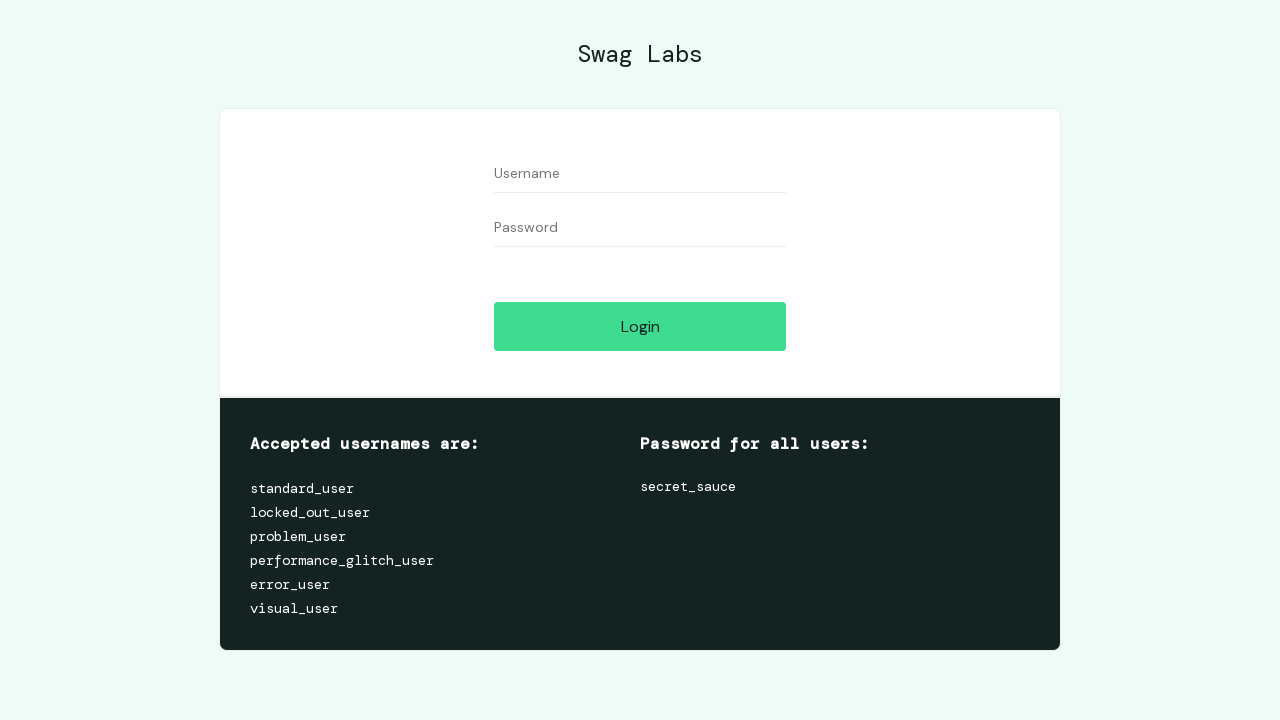

Clicked login button without entering any credentials at (640, 326) on [data-test='login-button']
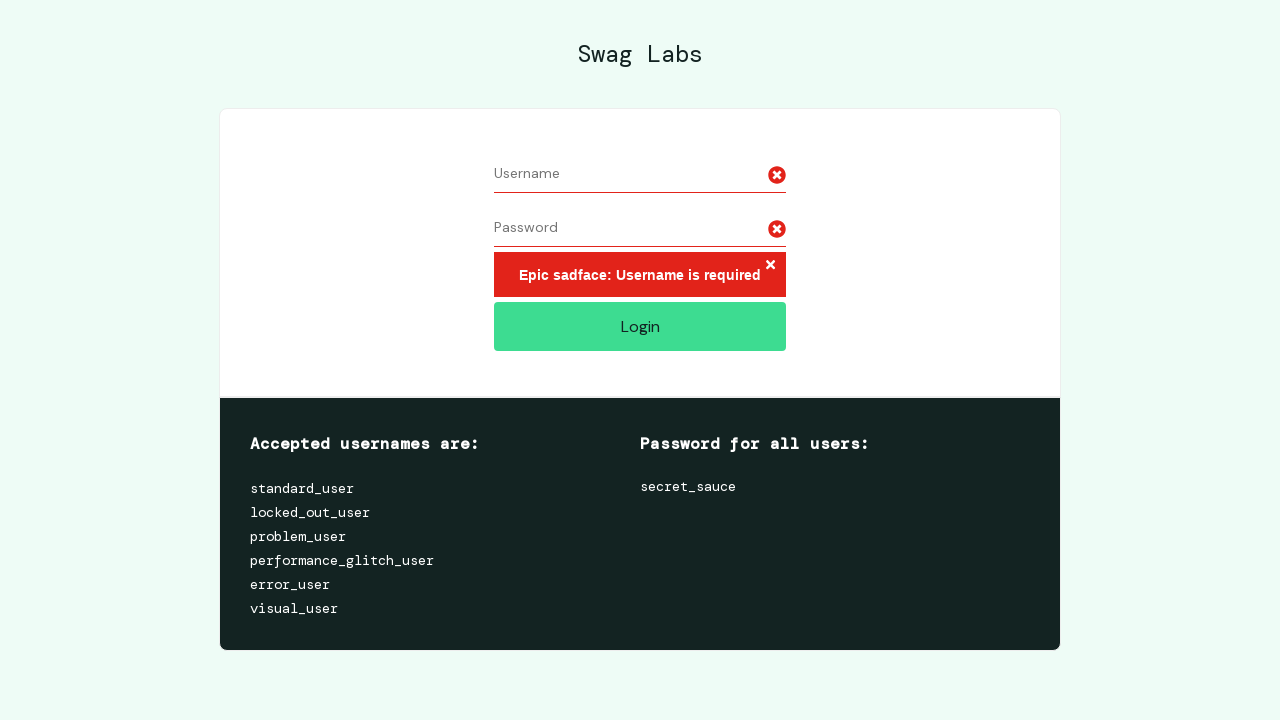

Error message appeared on the page
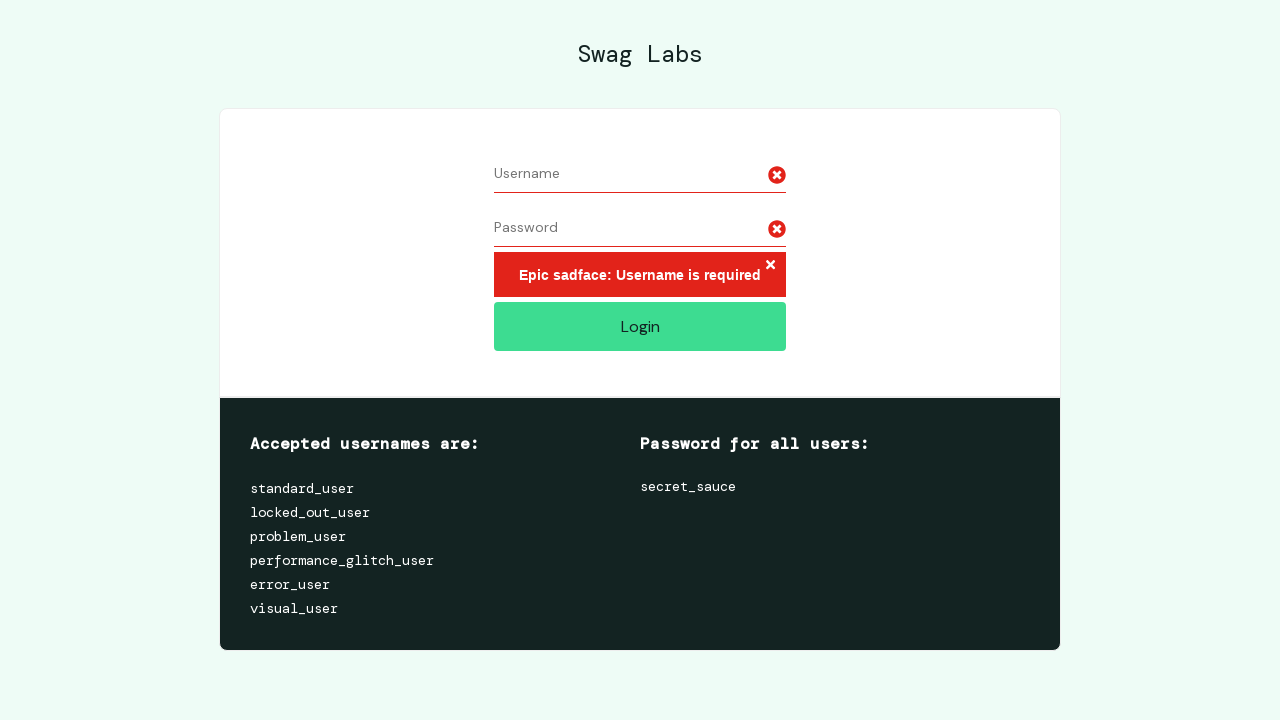

Retrieved error message text
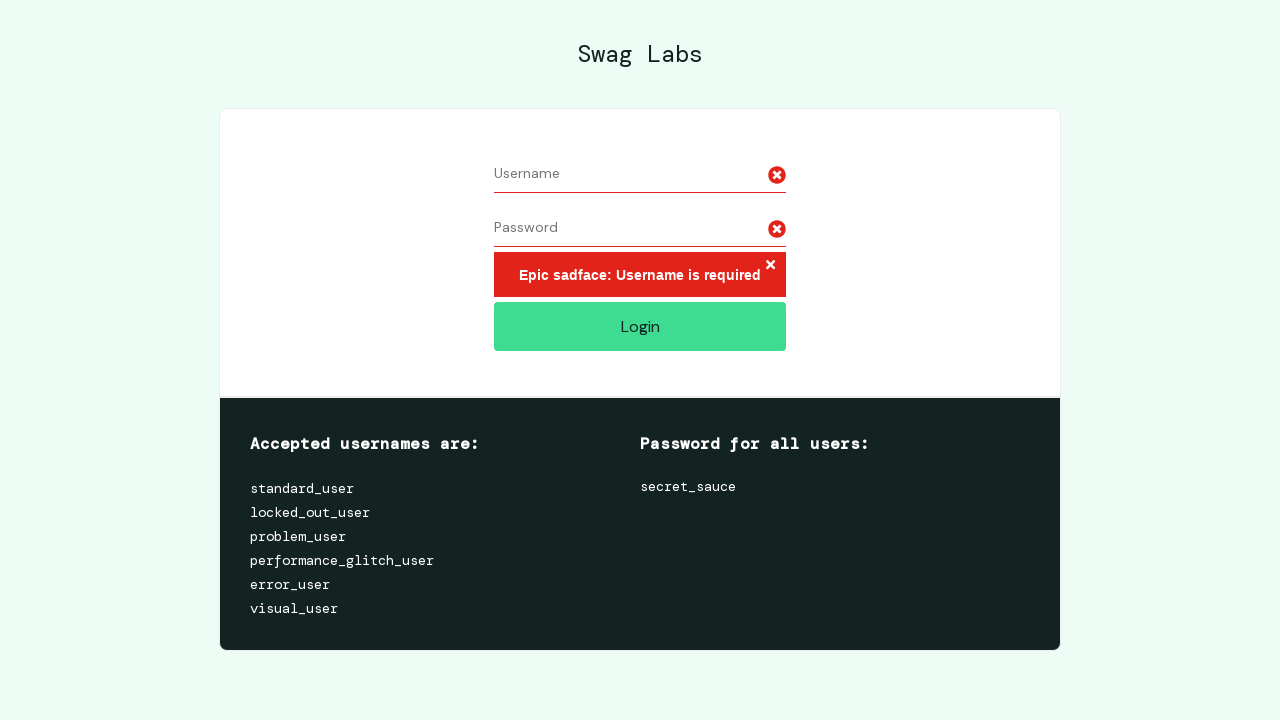

Verified error message matches expected text: 'Epic sadface: Username is required'
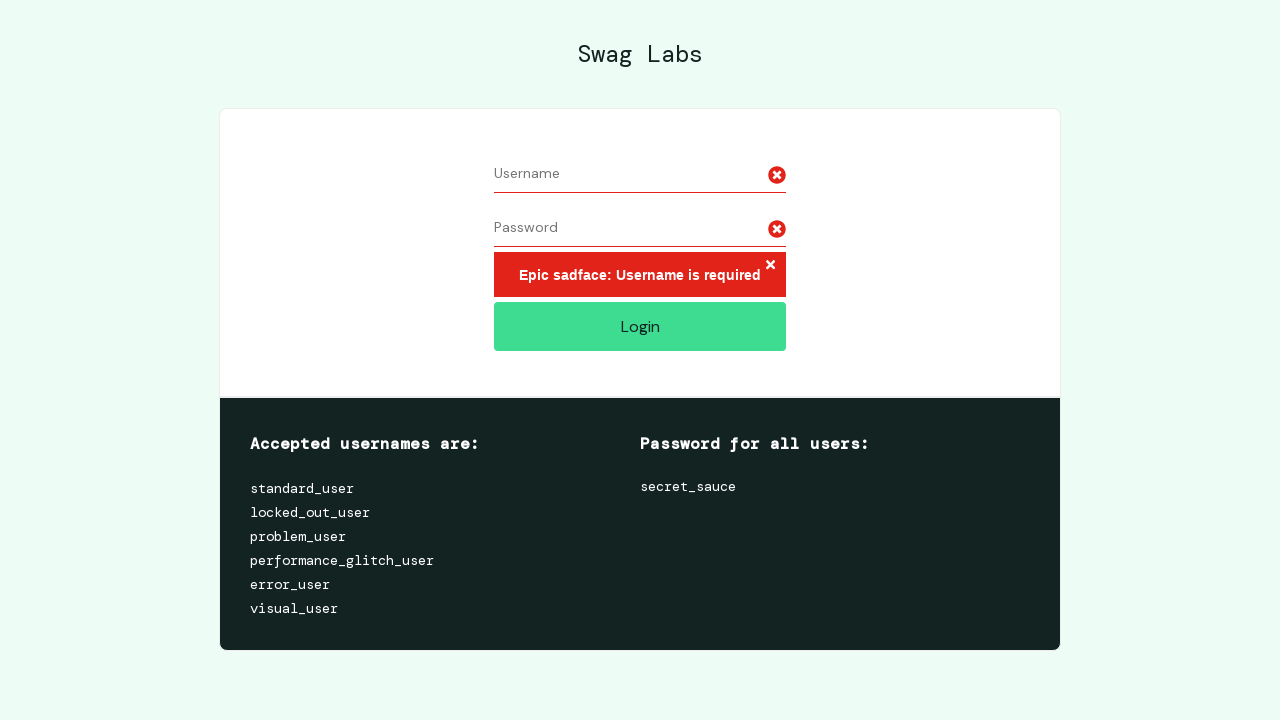

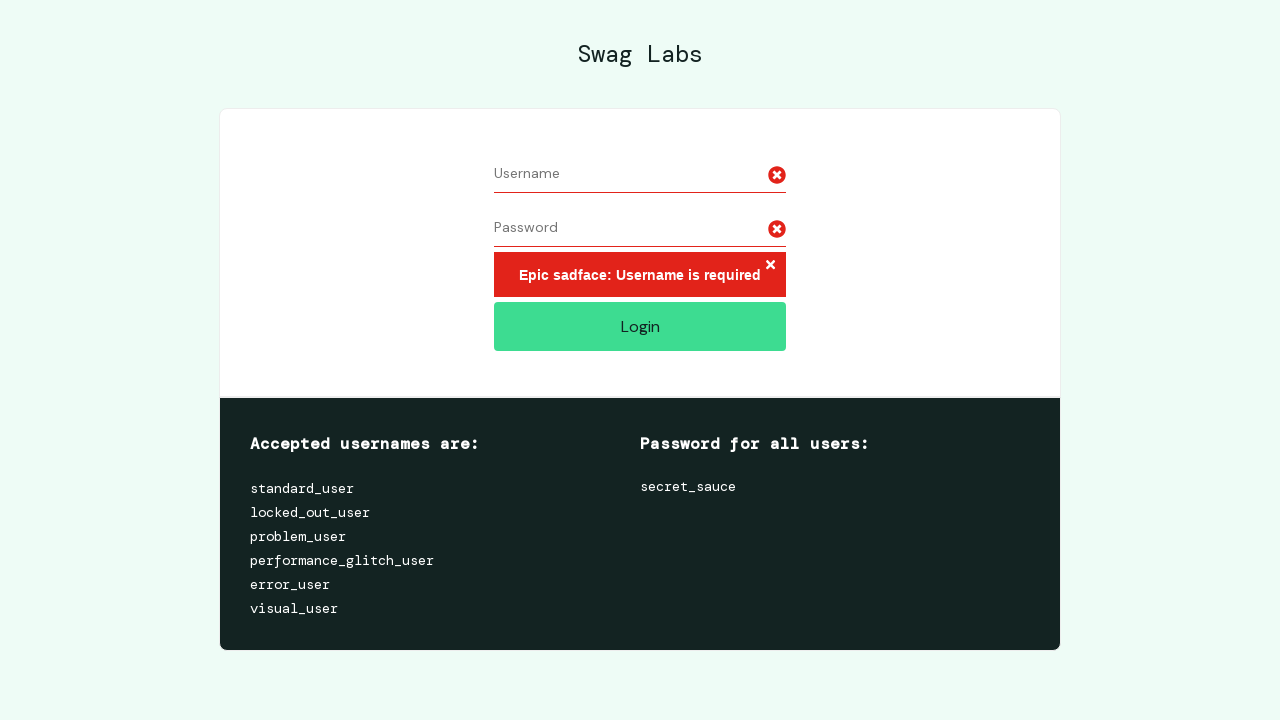